Tests add/remove elements functionality by clicking the Add Element button, verifying the Delete button appears, then clicking Delete to remove it

Starting URL: https://the-internet.herokuapp.com/add_remove_elements/

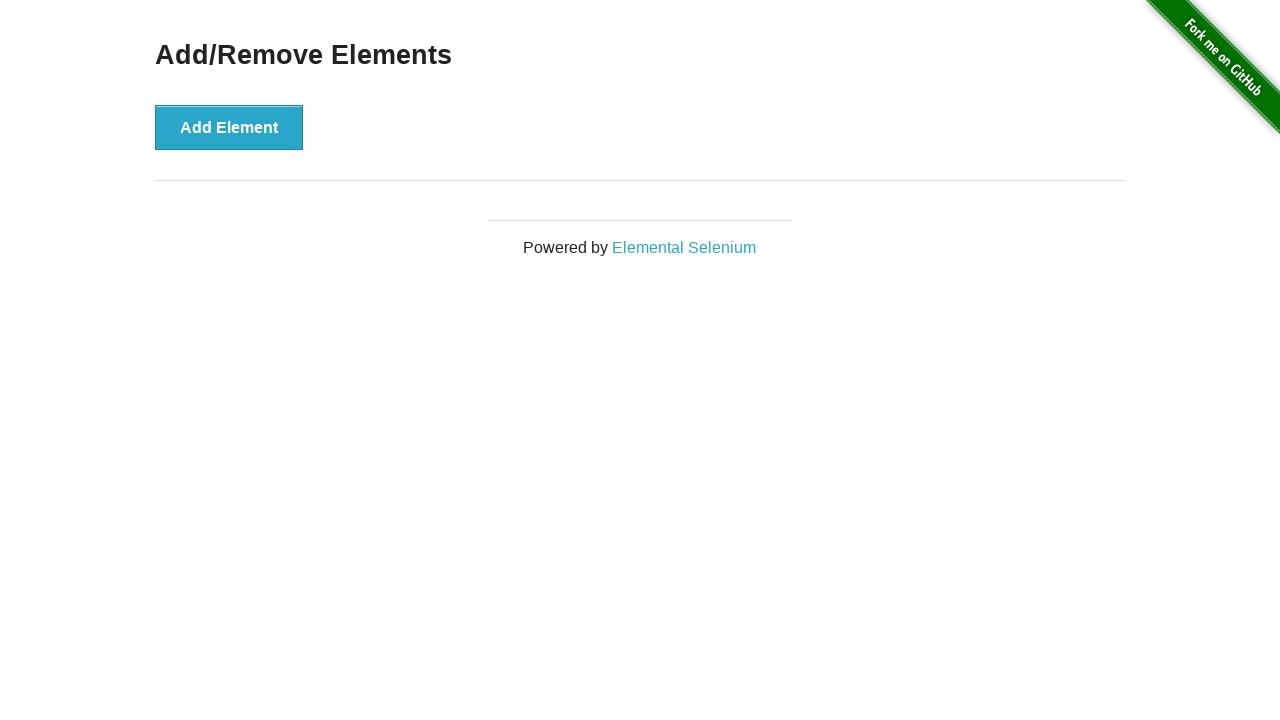

Clicked Add Element button at (229, 127) on button[onclick='addElement()']
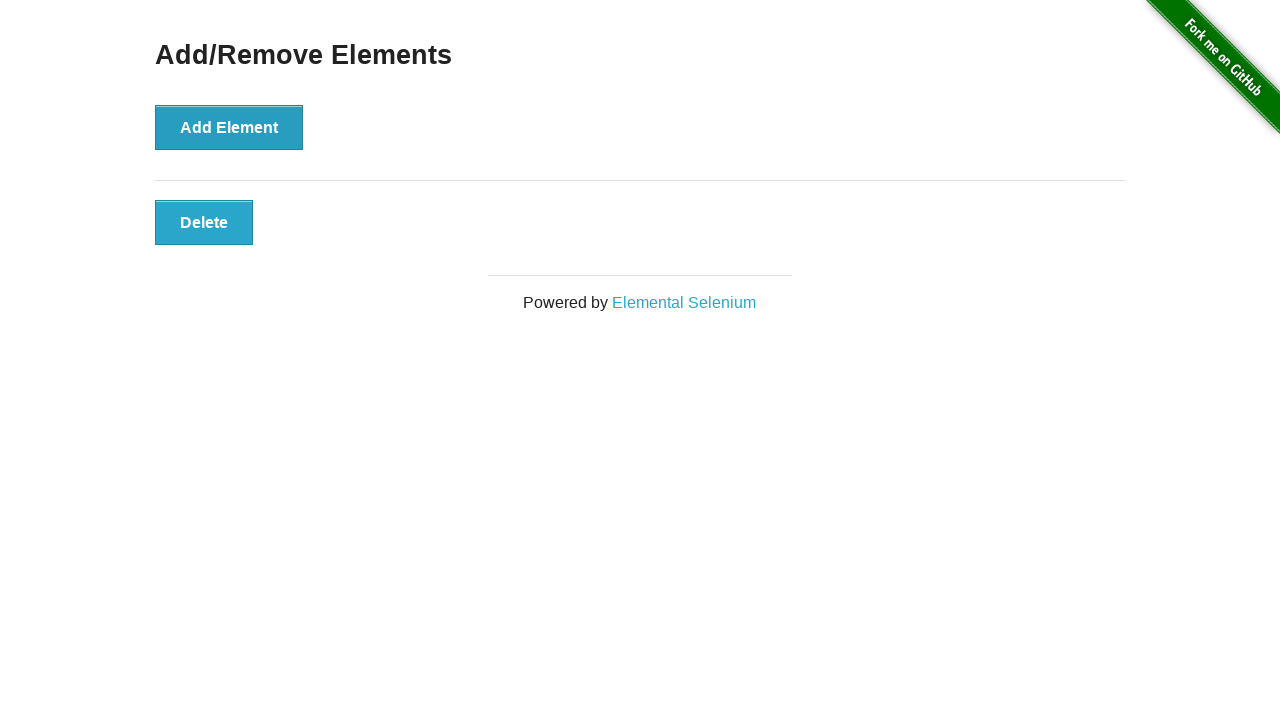

Located Delete button element
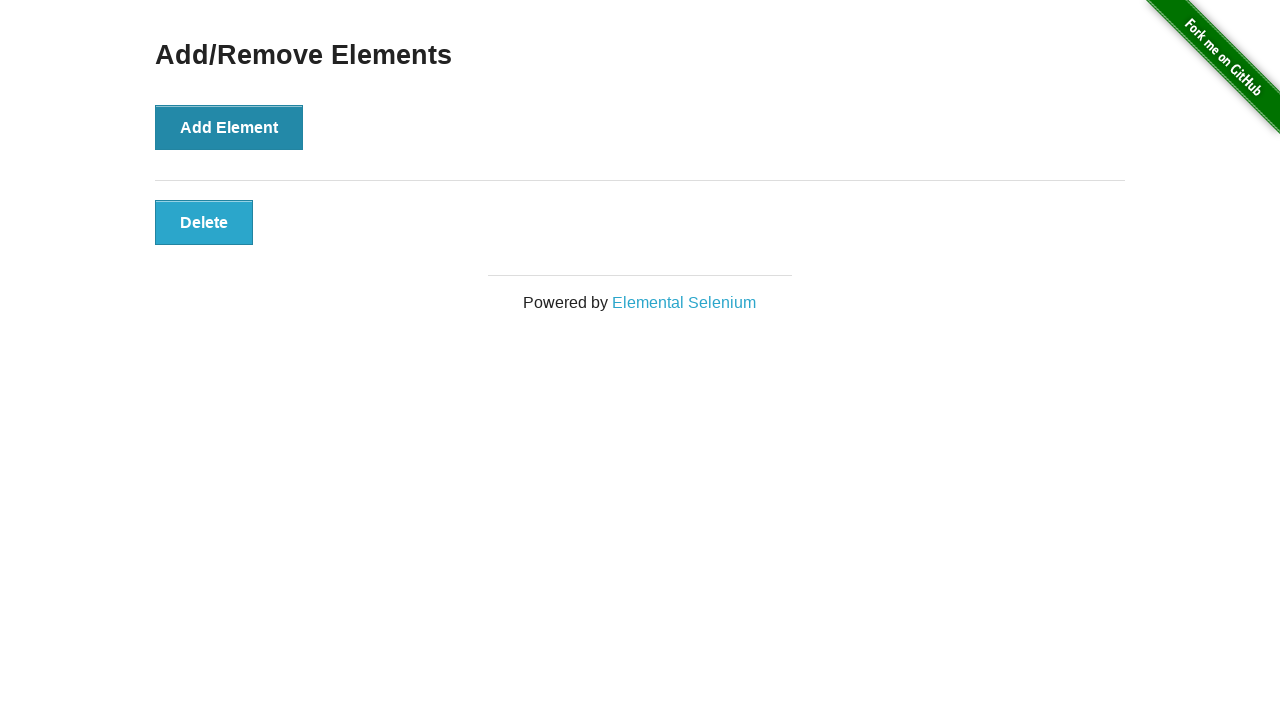

Verified Delete button is visible
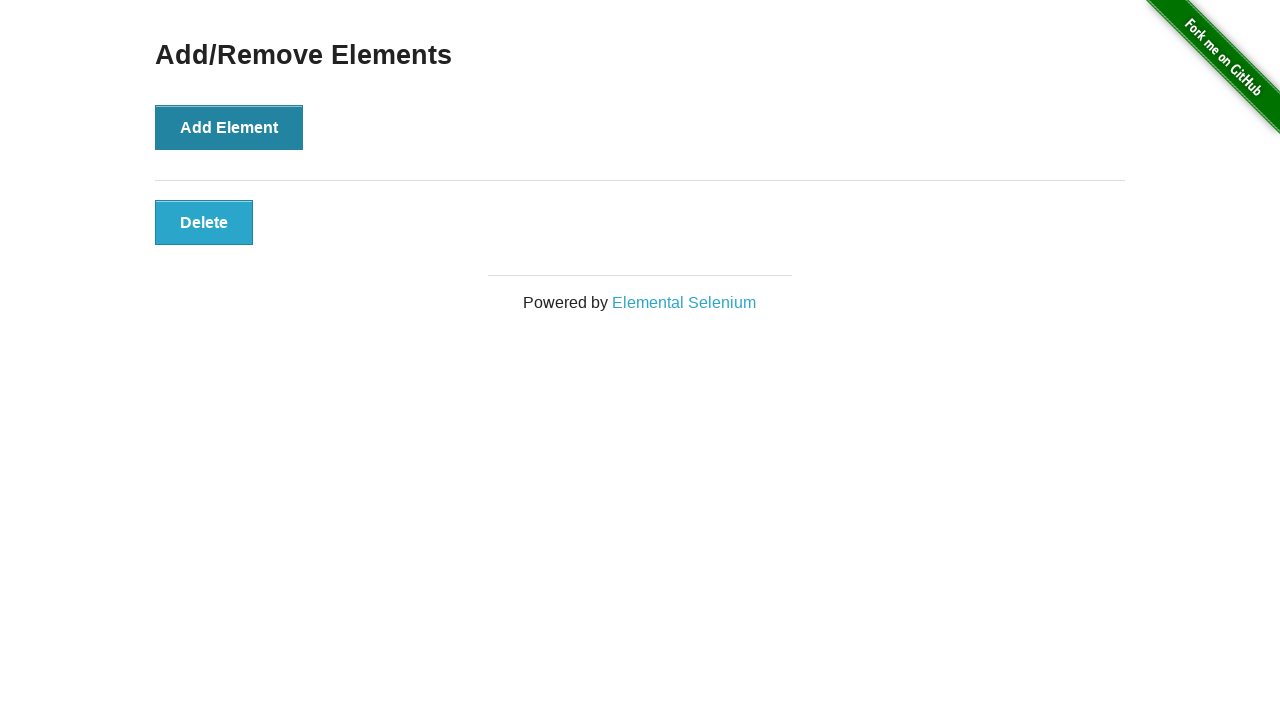

Clicked Delete button to remove element at (204, 222) on button[onclick='deleteElement()']
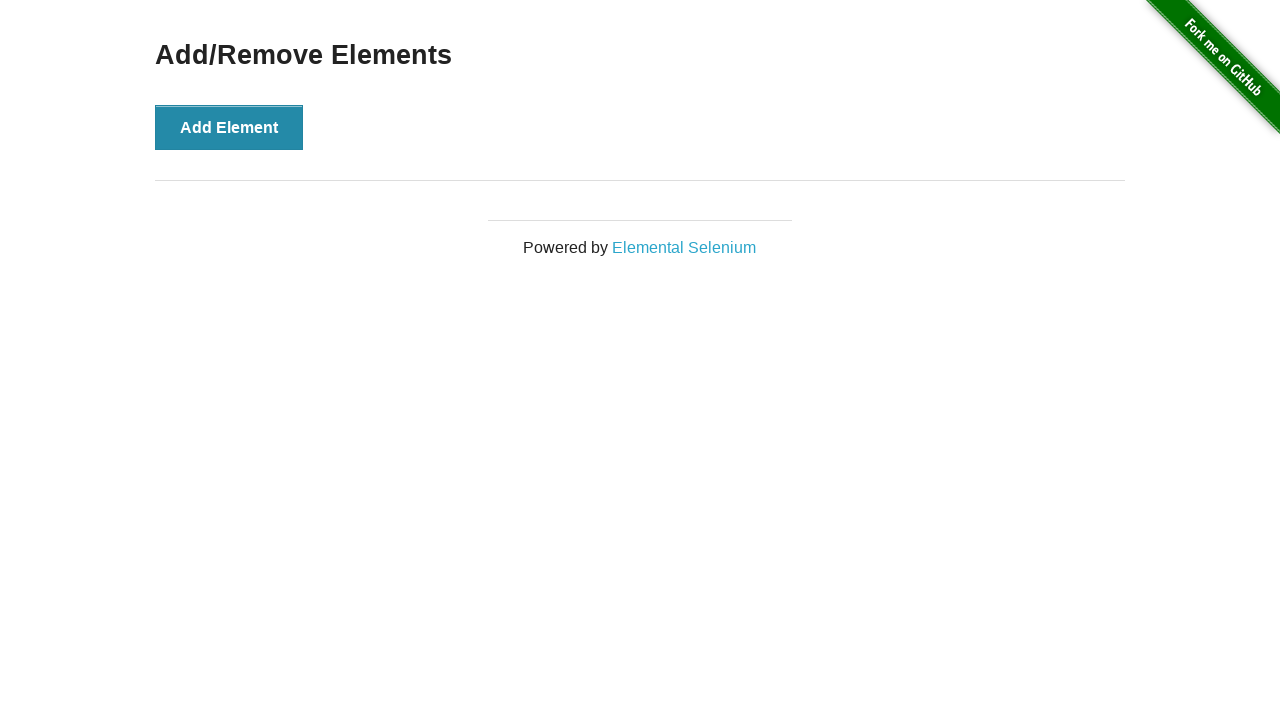

Located Add/Remove Elements heading
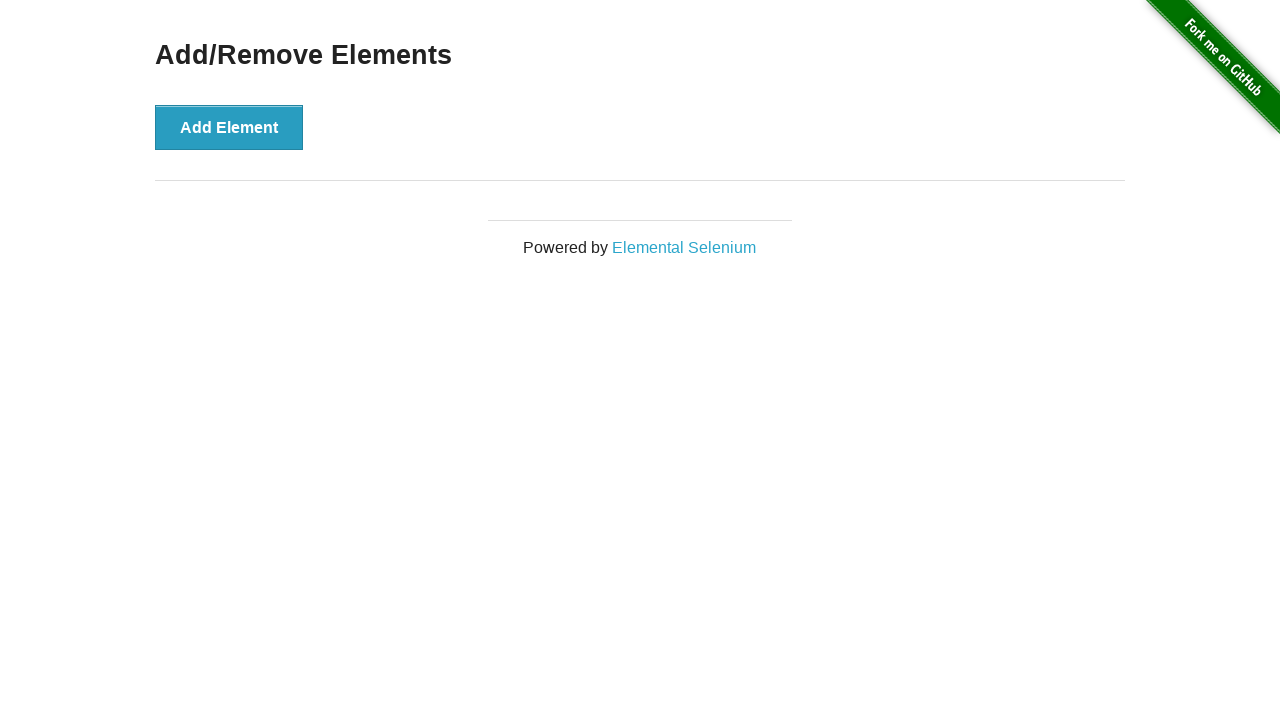

Verified Add/Remove Elements heading is visible
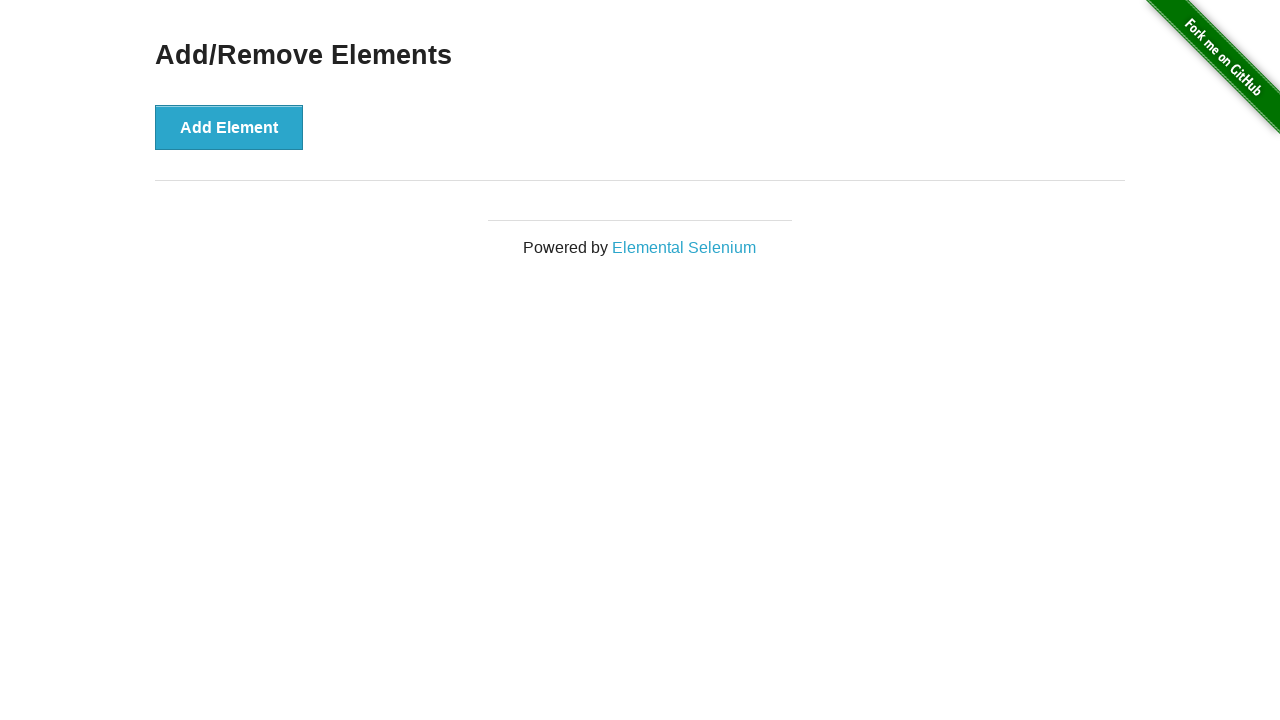

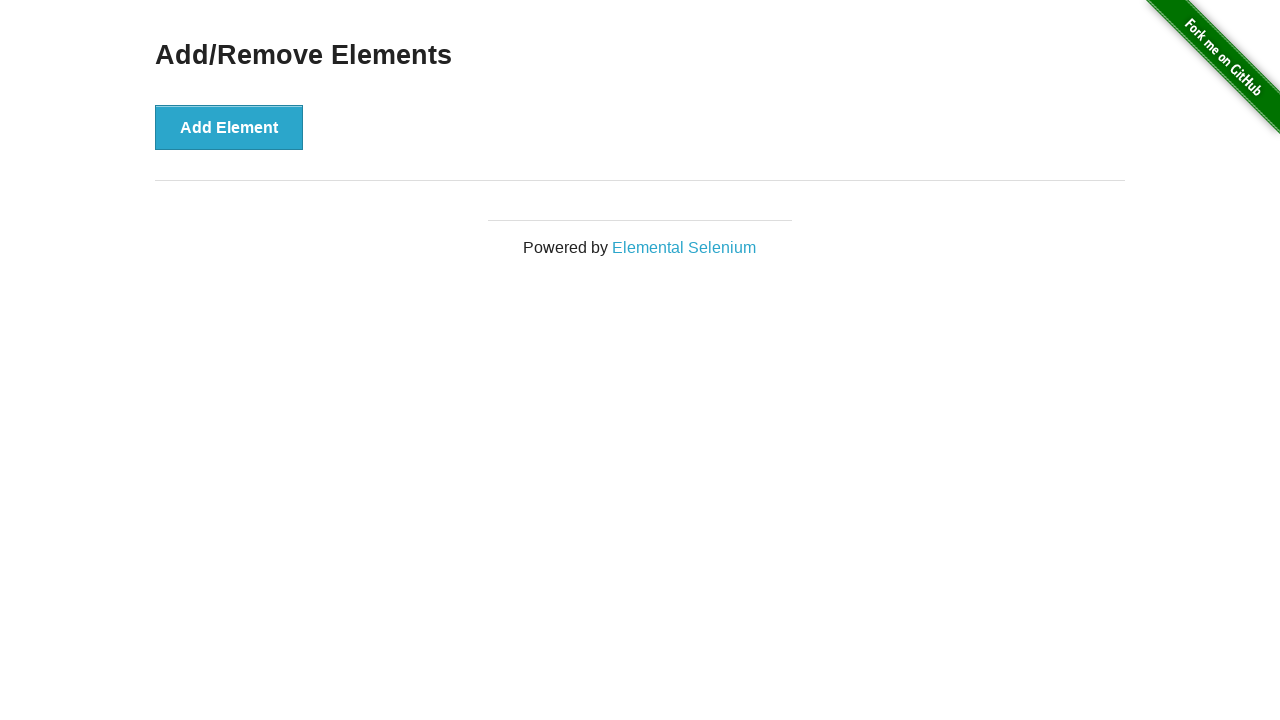